Tests removing a todo item by clicking its complete checkbox

Starting URL: https://devmountain.github.io/qa_todos/

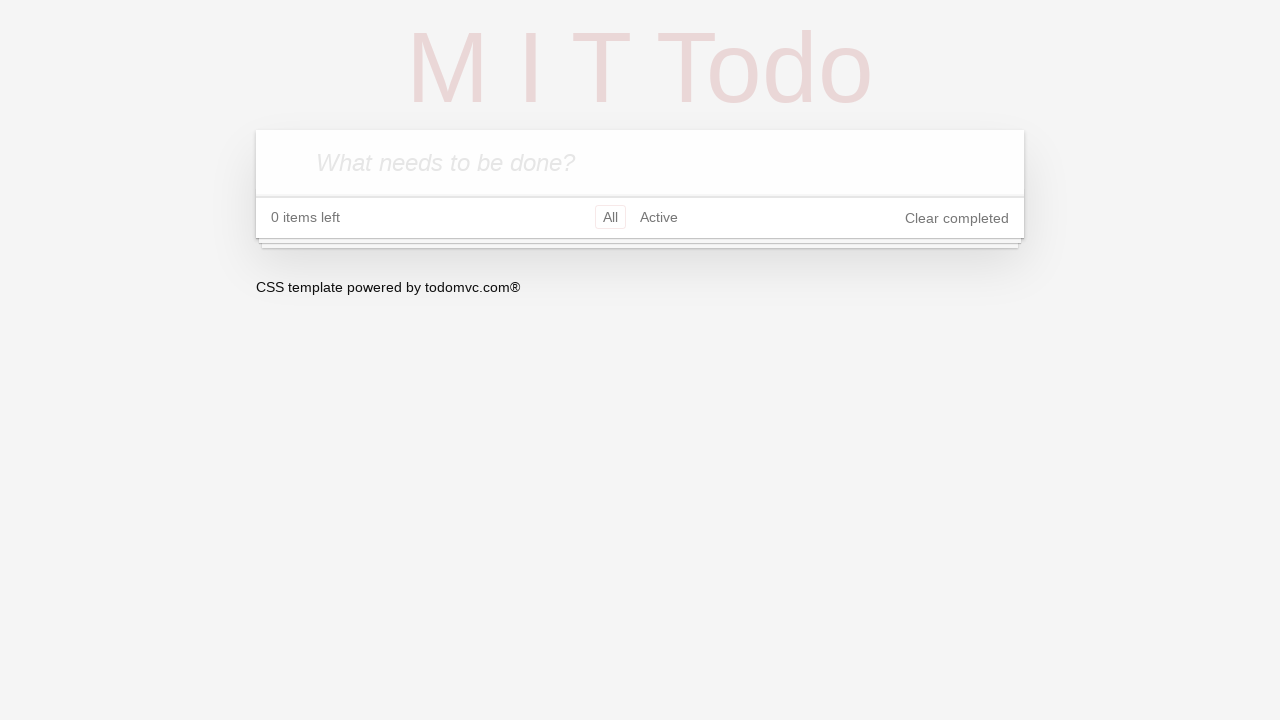

Waited for todo input field to be visible
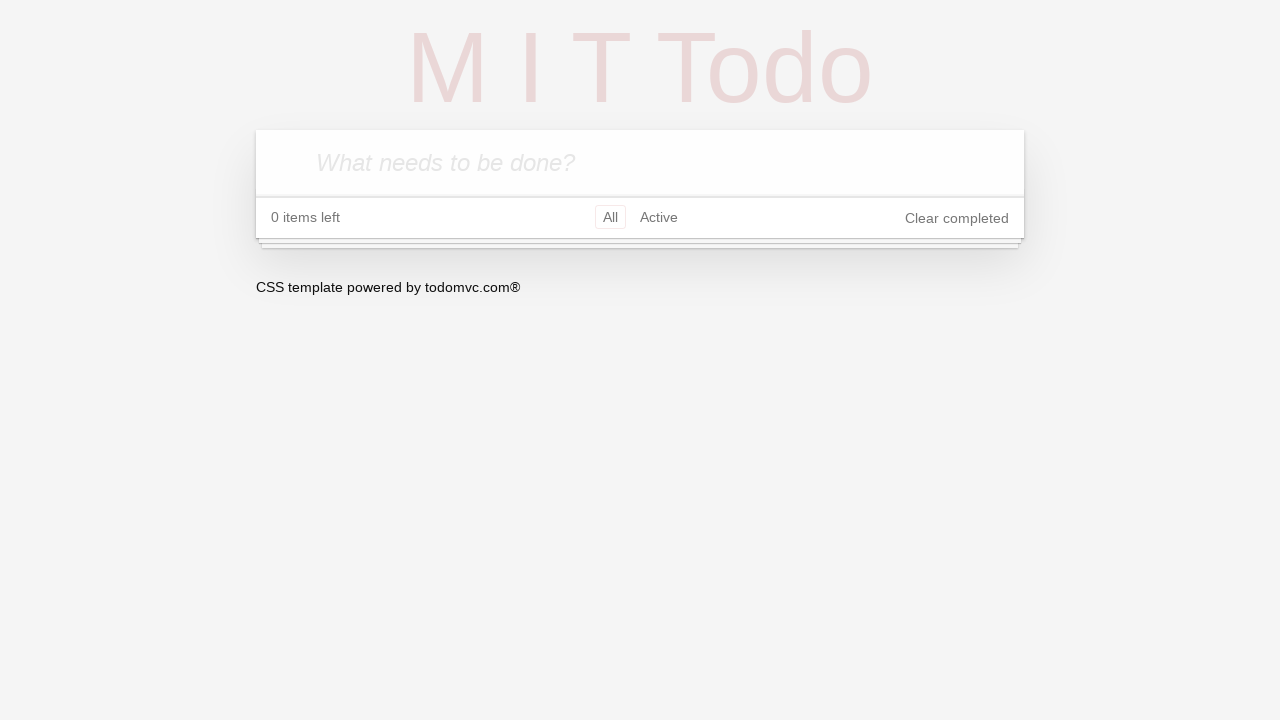

Filled todo input with 'write a code' on input.new-todo
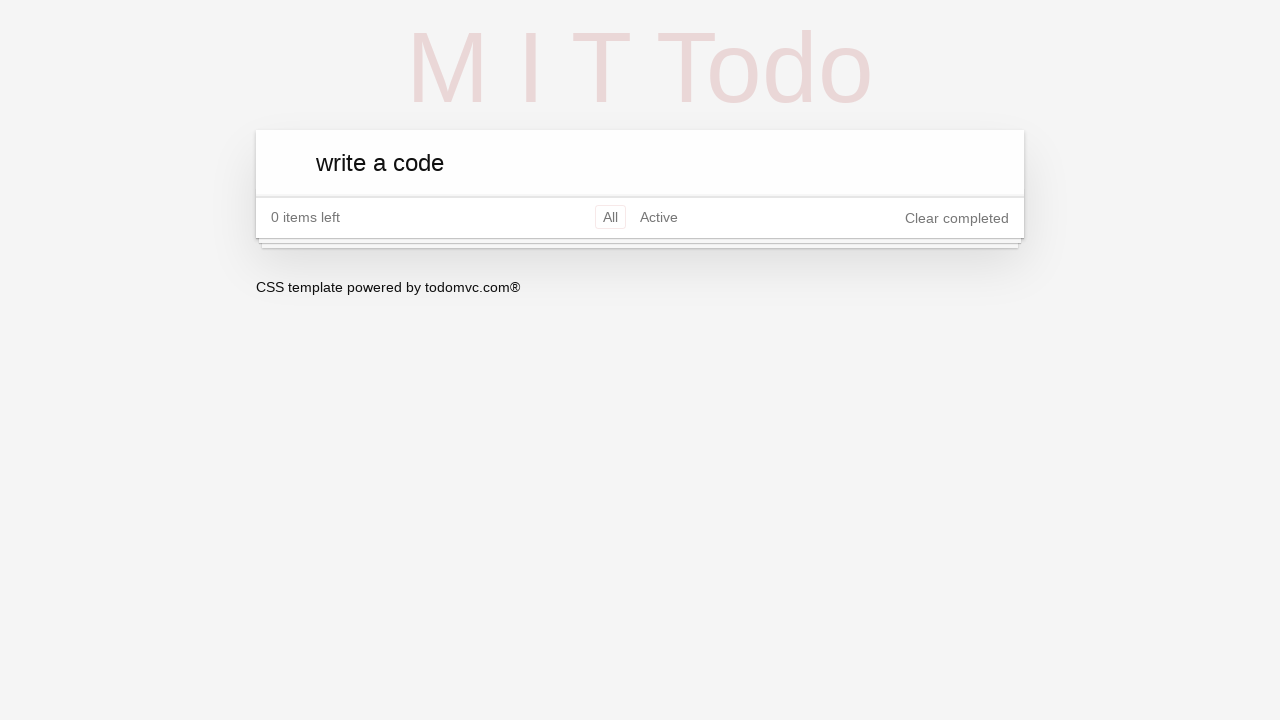

Pressed Enter to add the todo item on input.new-todo
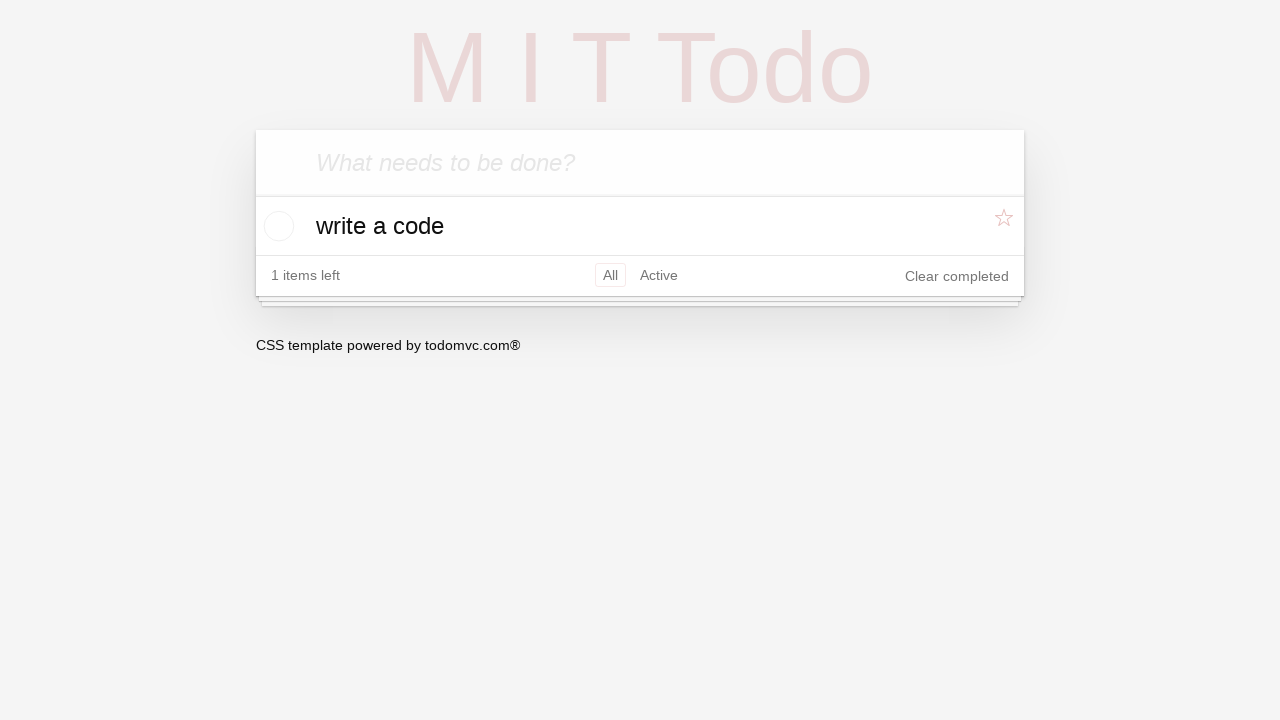

Located the todo item with text 'write a code'
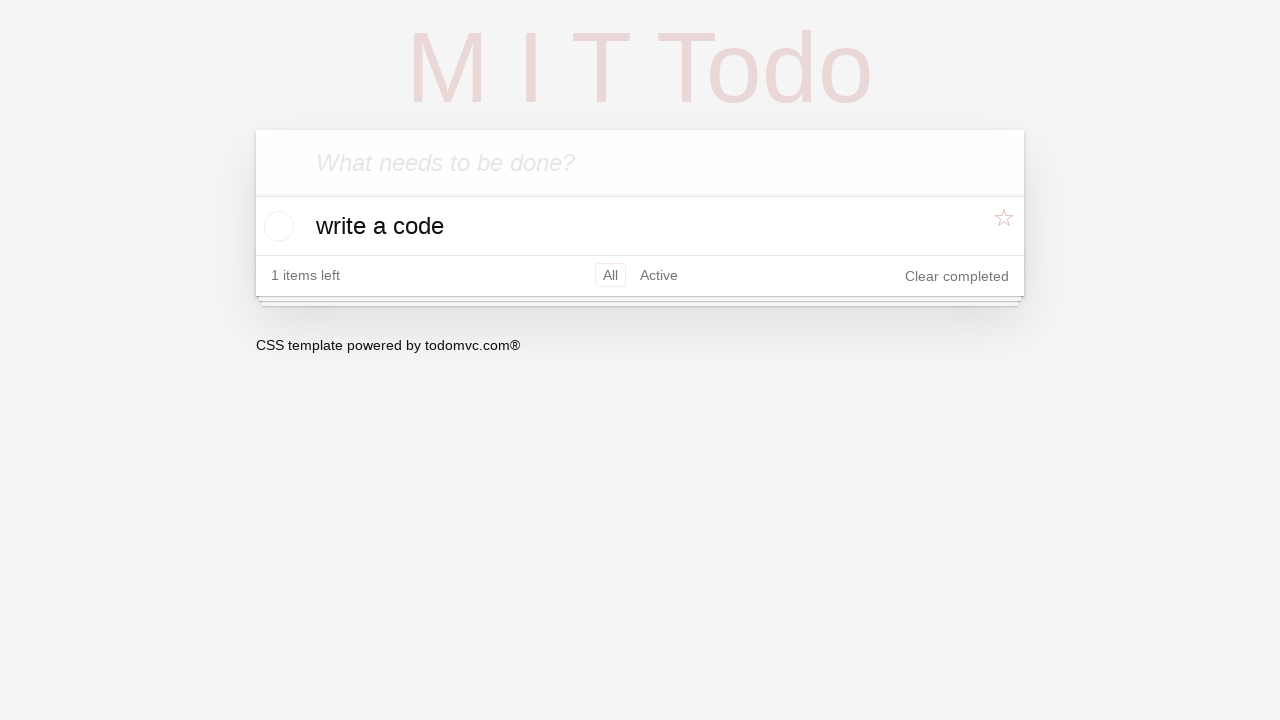

Clicked the checkbox to mark the todo as complete at (276, 226) on li.todo:has-text('write a code') >> input[type='checkbox']
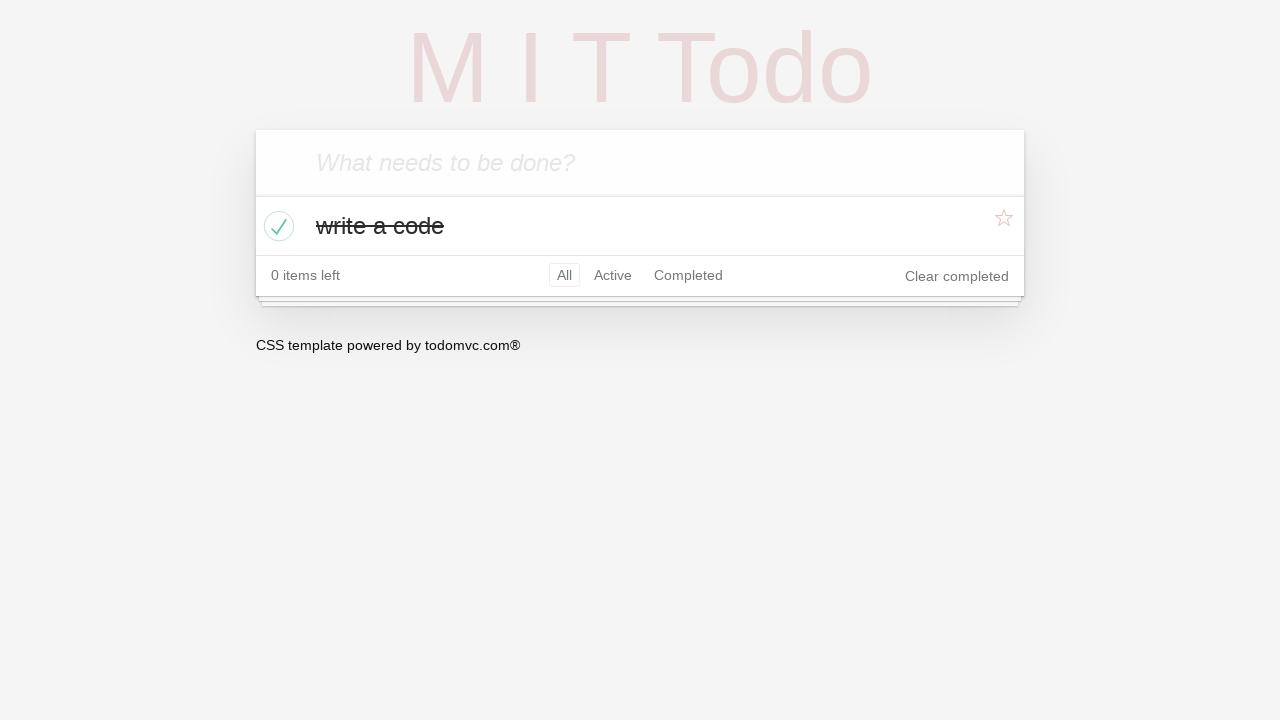

Verified the todo item is marked as completed
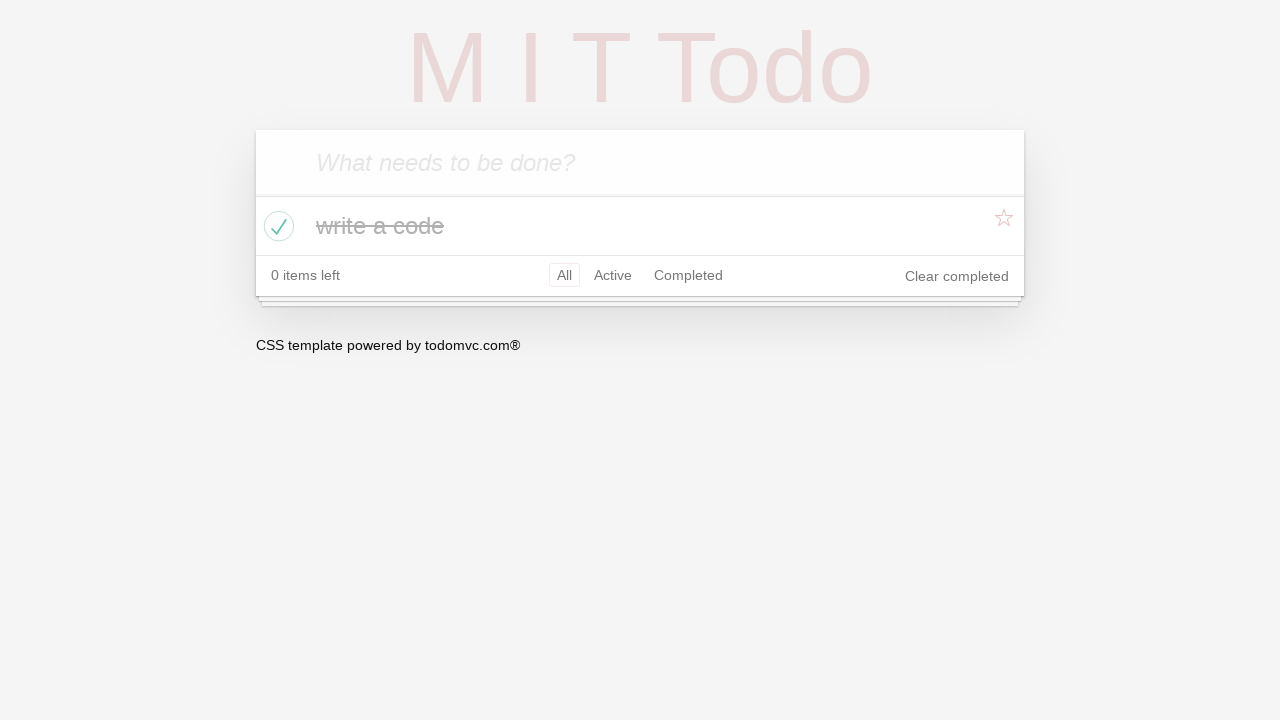

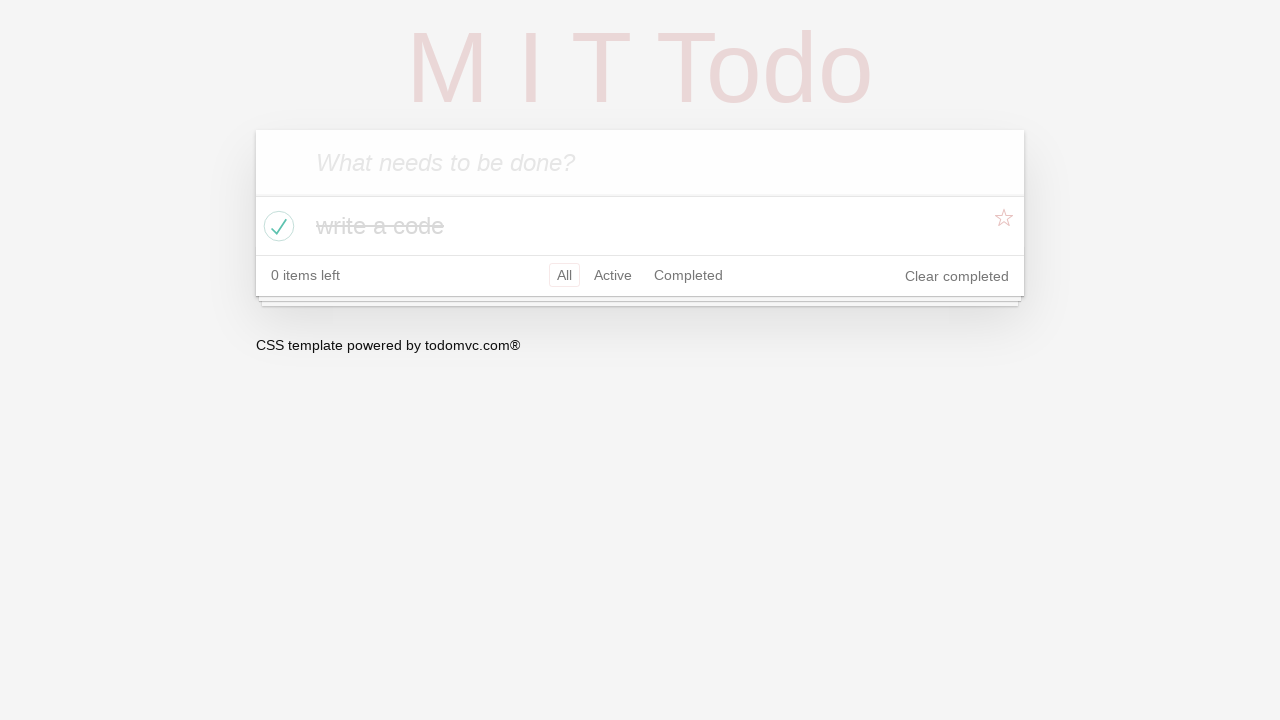